Tests JavaScript alert handling by clicking a button that triggers a JS alert, accepting the dialog, and verifying the result message is displayed correctly.

Starting URL: https://the-internet.herokuapp.com/javascript_alerts

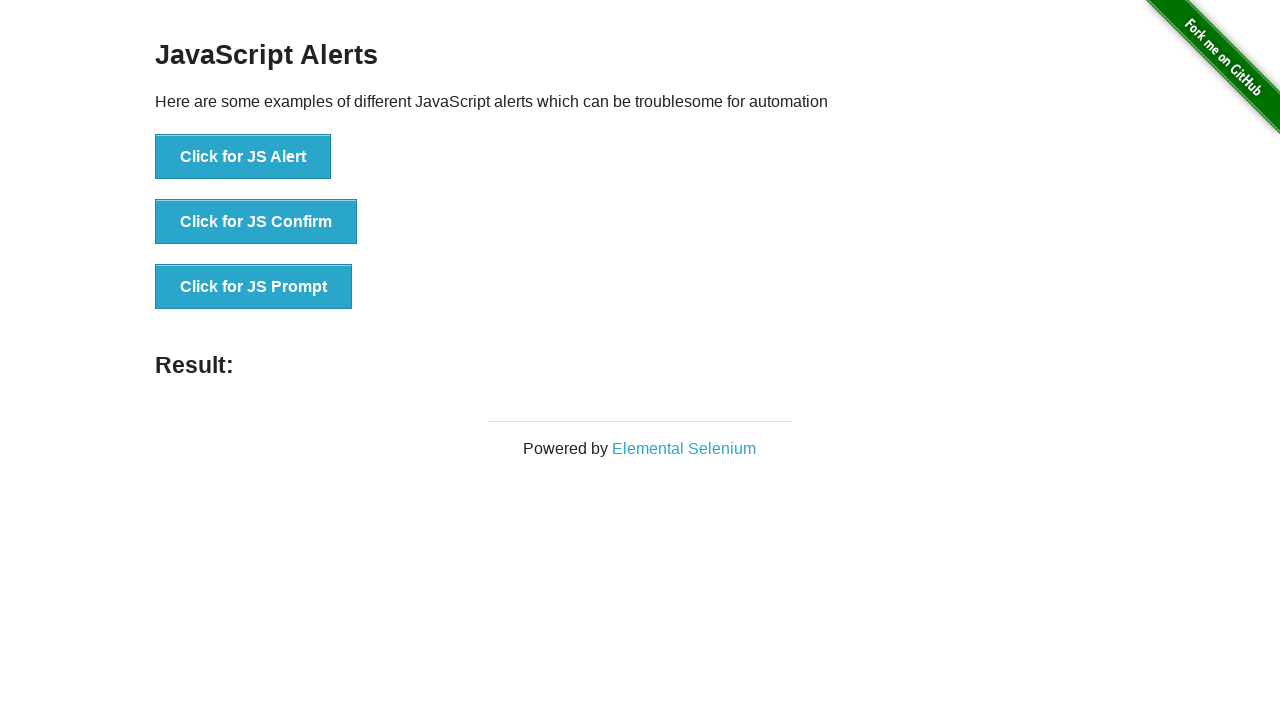

Accepted the JS alert dialog
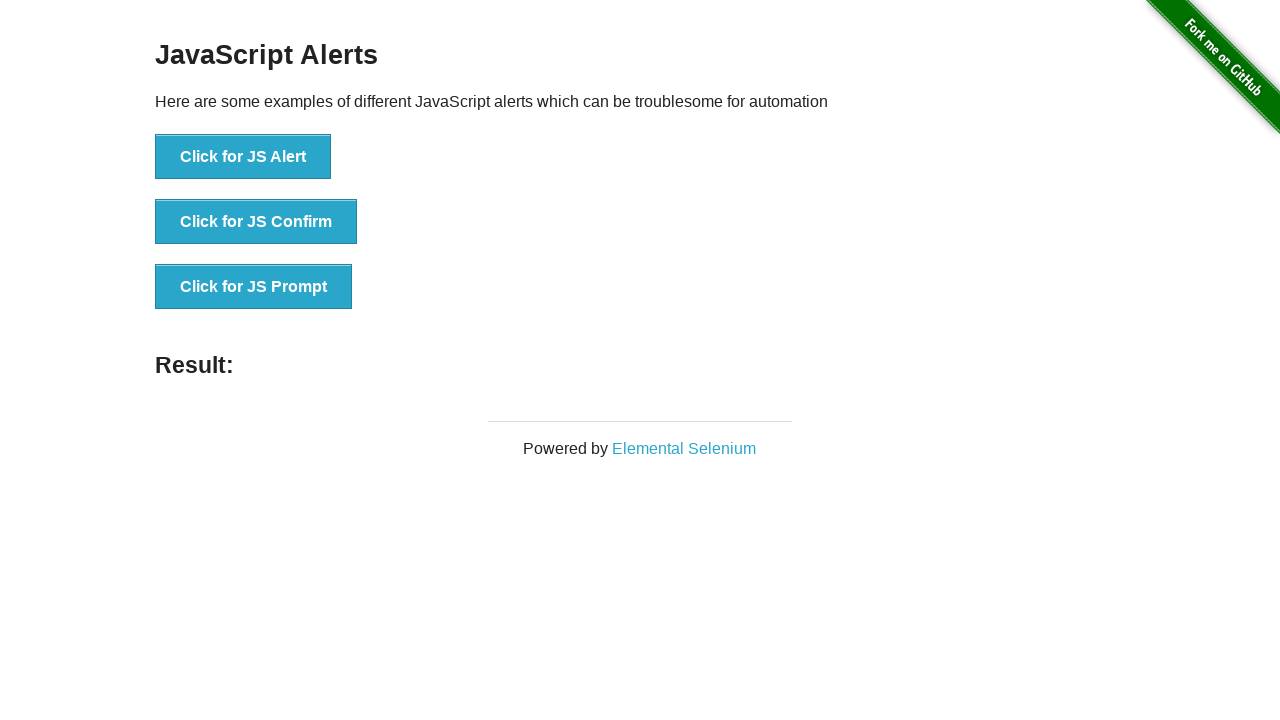

Clicked button to trigger JS alert at (243, 157) on button[onclick="jsAlert()"]
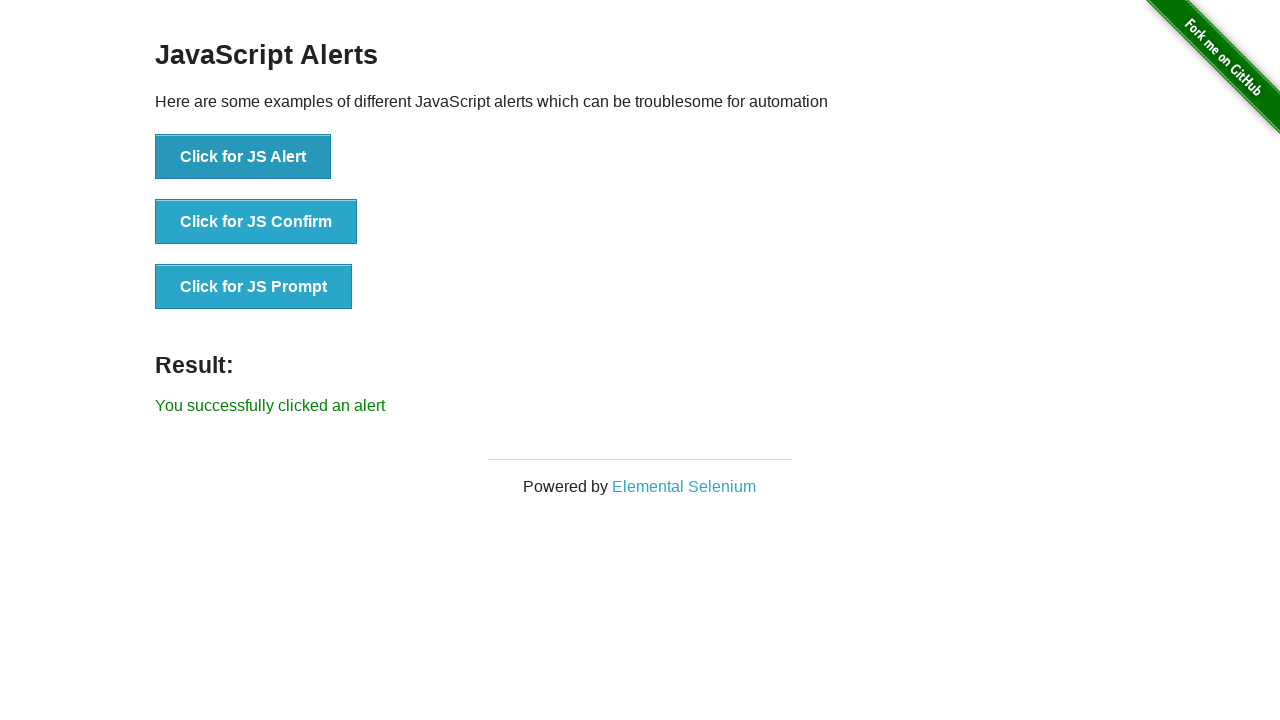

Result message element loaded on page
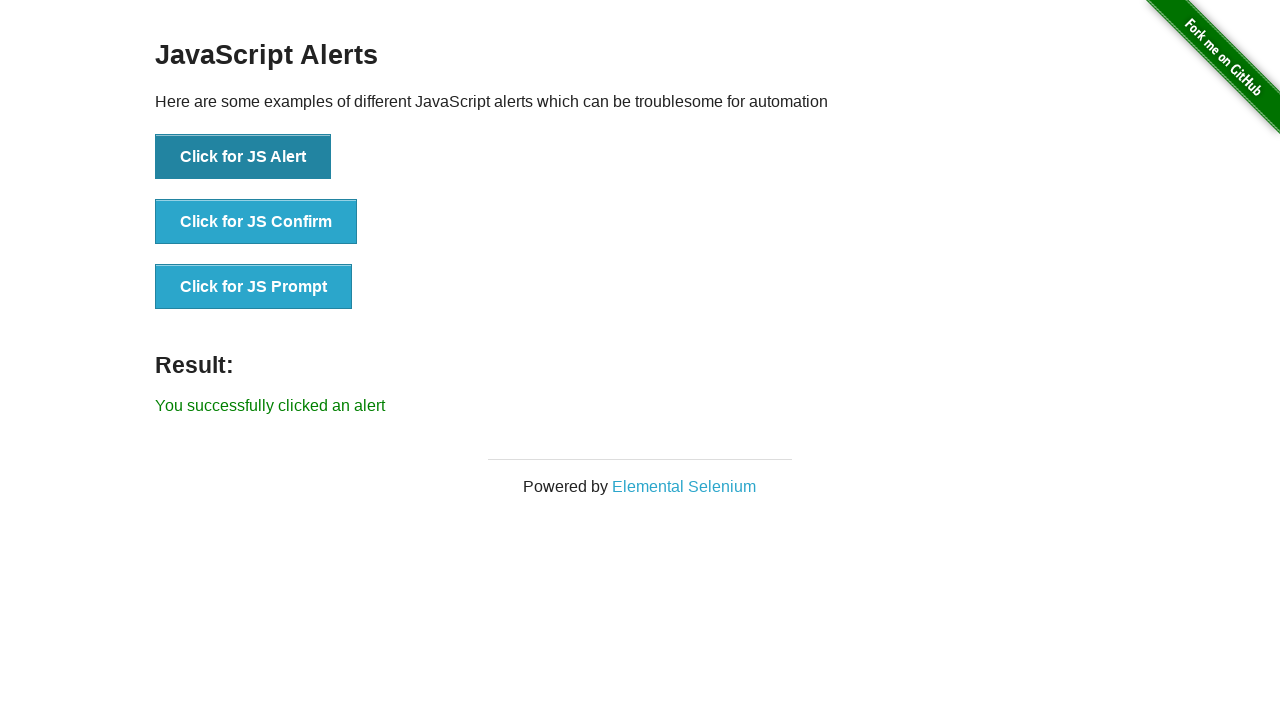

Verified result message displays 'You successfully clicked an alert'
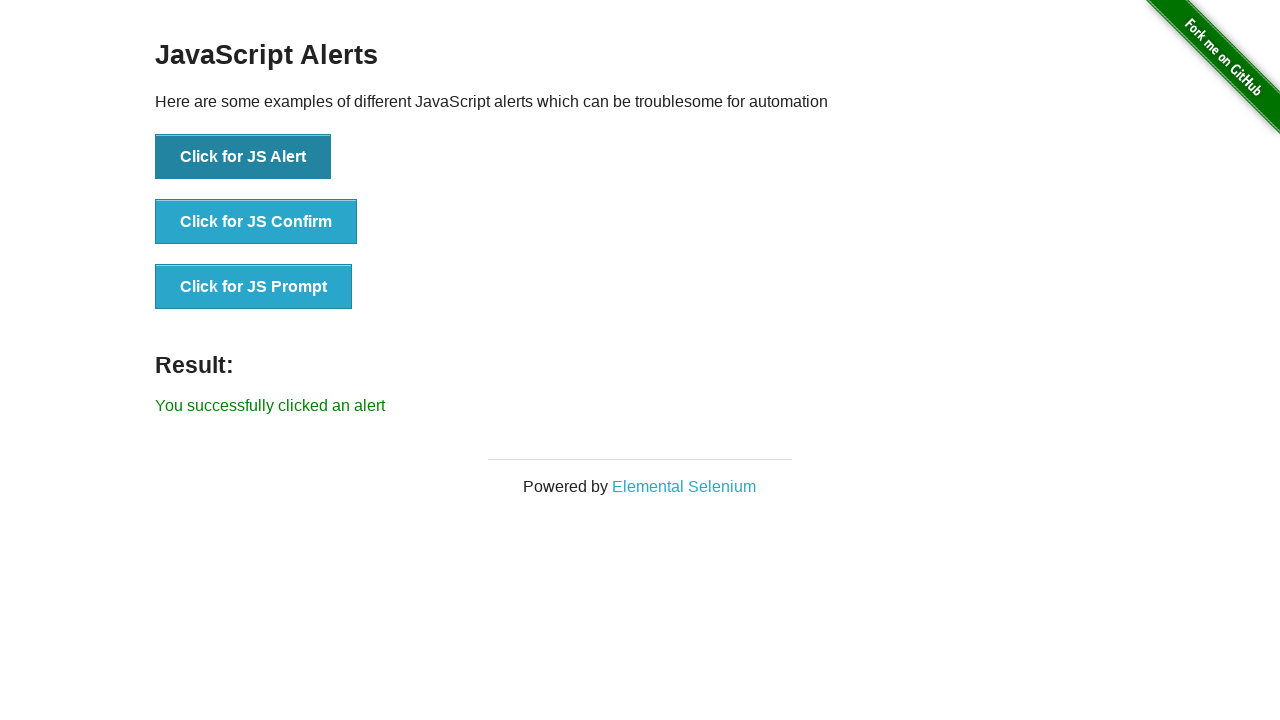

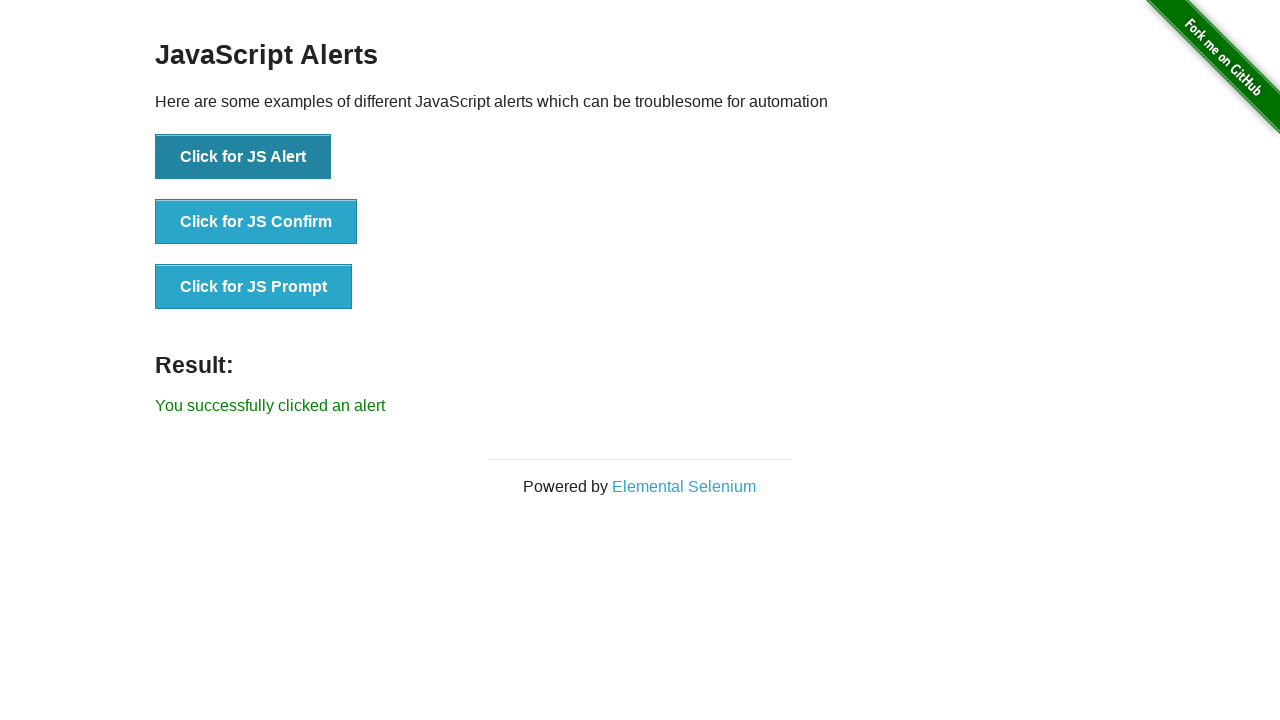